Tests the ZIP code entry step of the registration process by entering a ZIP code and clicking Continue

Starting URL: https://www.sharelane.com/cgi-bin/register.py

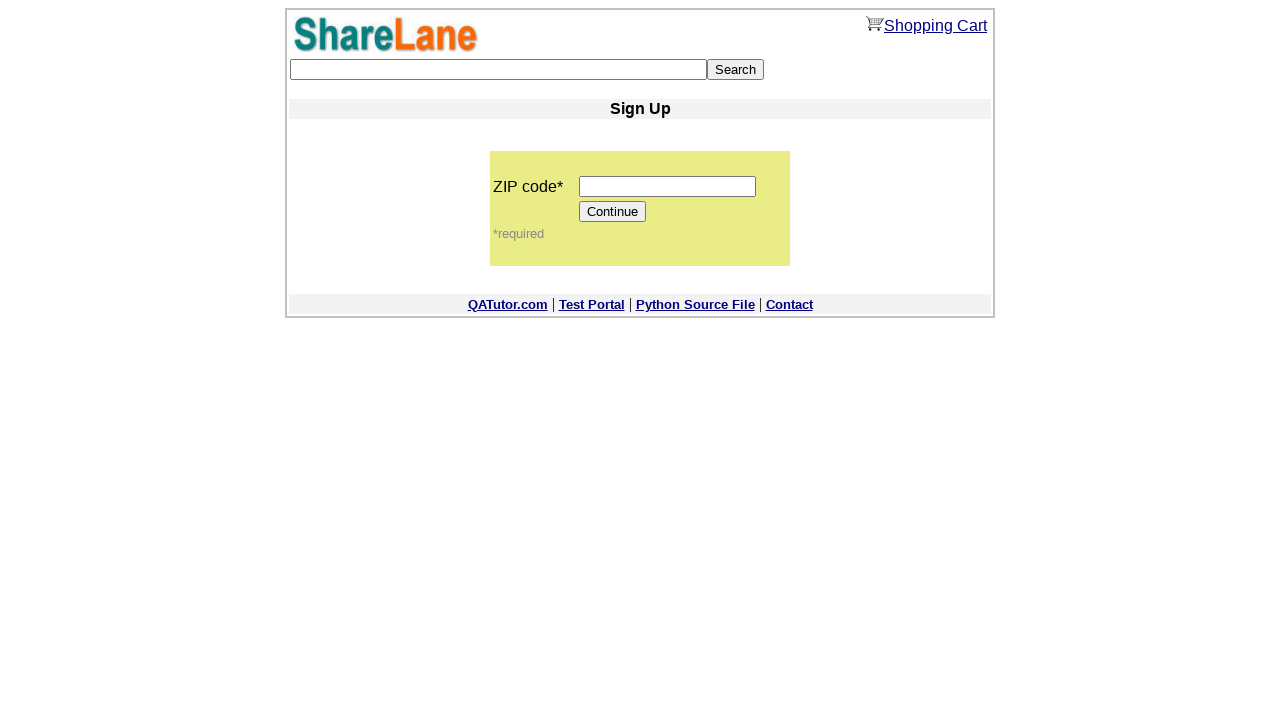

Entered ZIP code '222222' in the ZIP code field on input[name='zip_code']
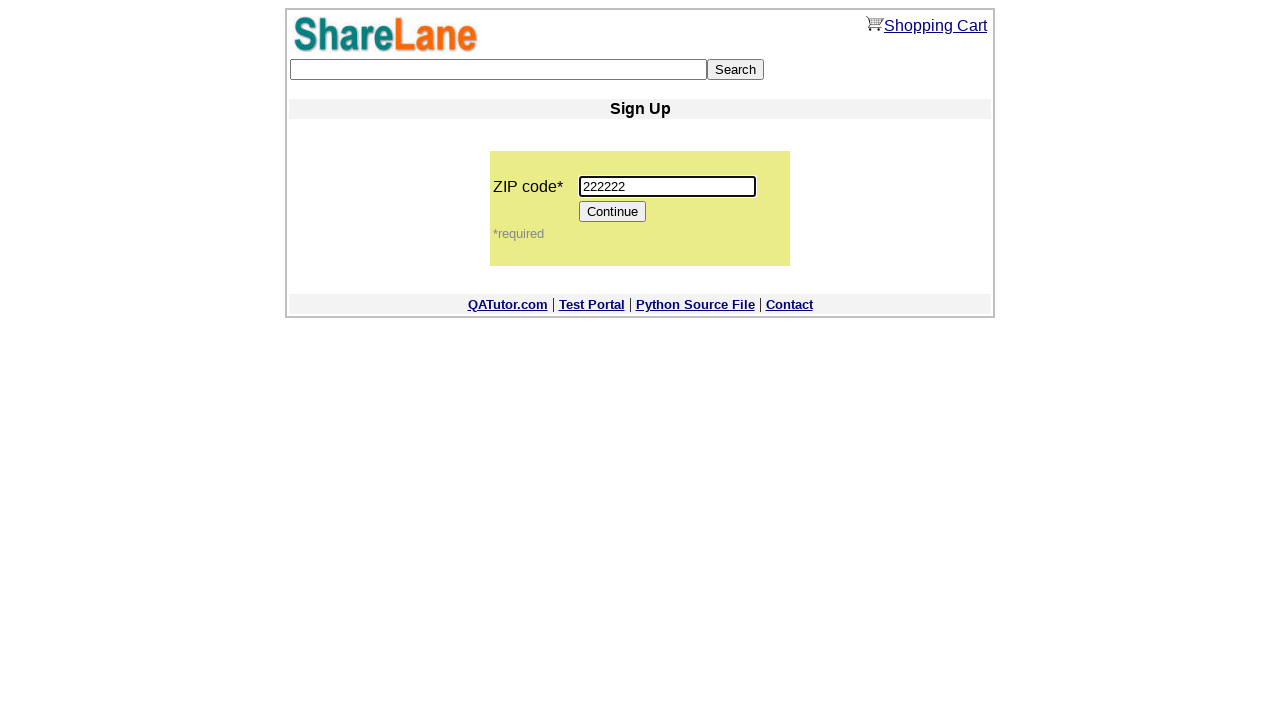

Clicked Continue button to proceed with registration at (613, 212) on xpath=//*[@value='Continue']
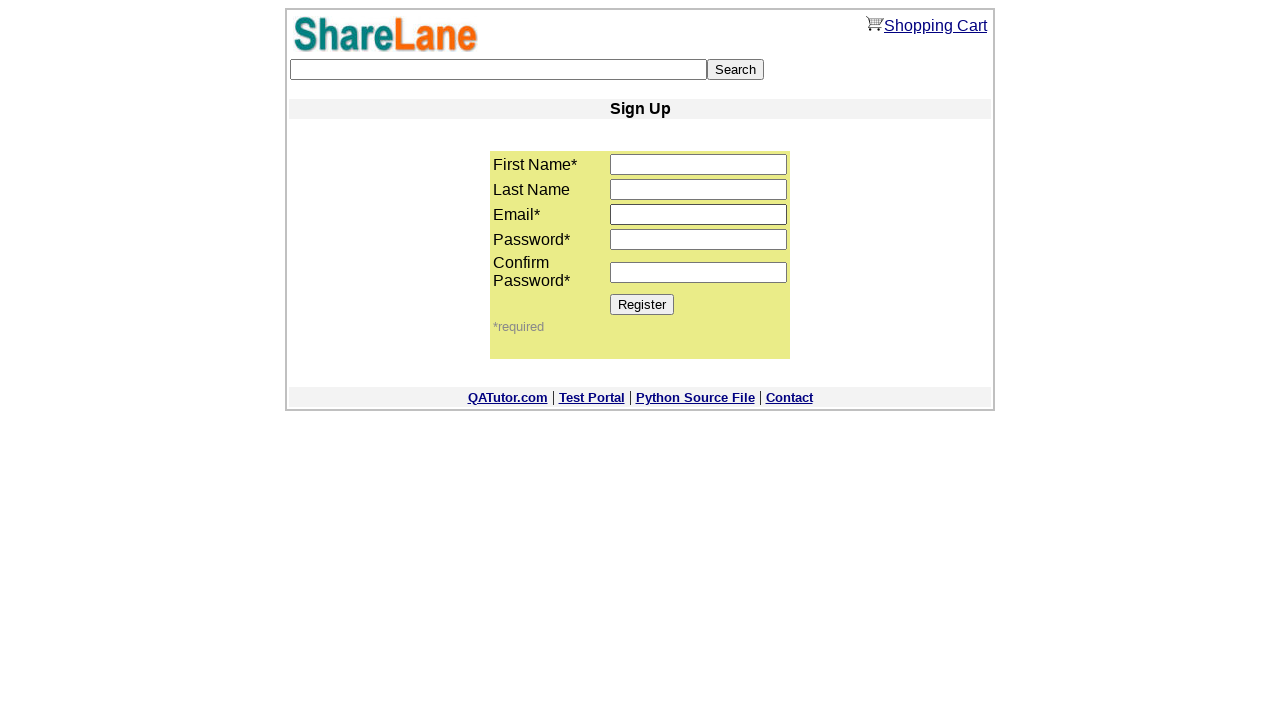

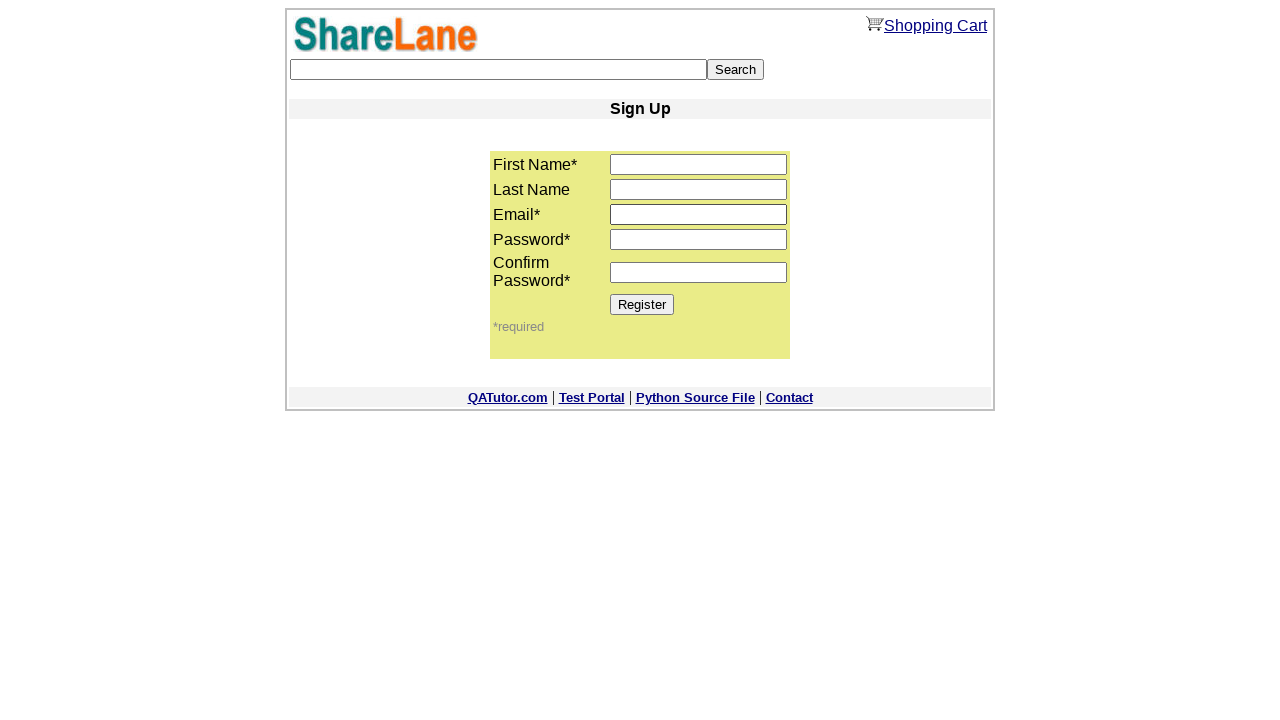